Tests TinyMCE rich text editor functionality by clicking menu items (File, New document, Paragraph, Heading 2), typing text in the editor iframe, inserting an image via dialog, and previewing the content.

Starting URL: https://seleniumbase.io/tinymce/

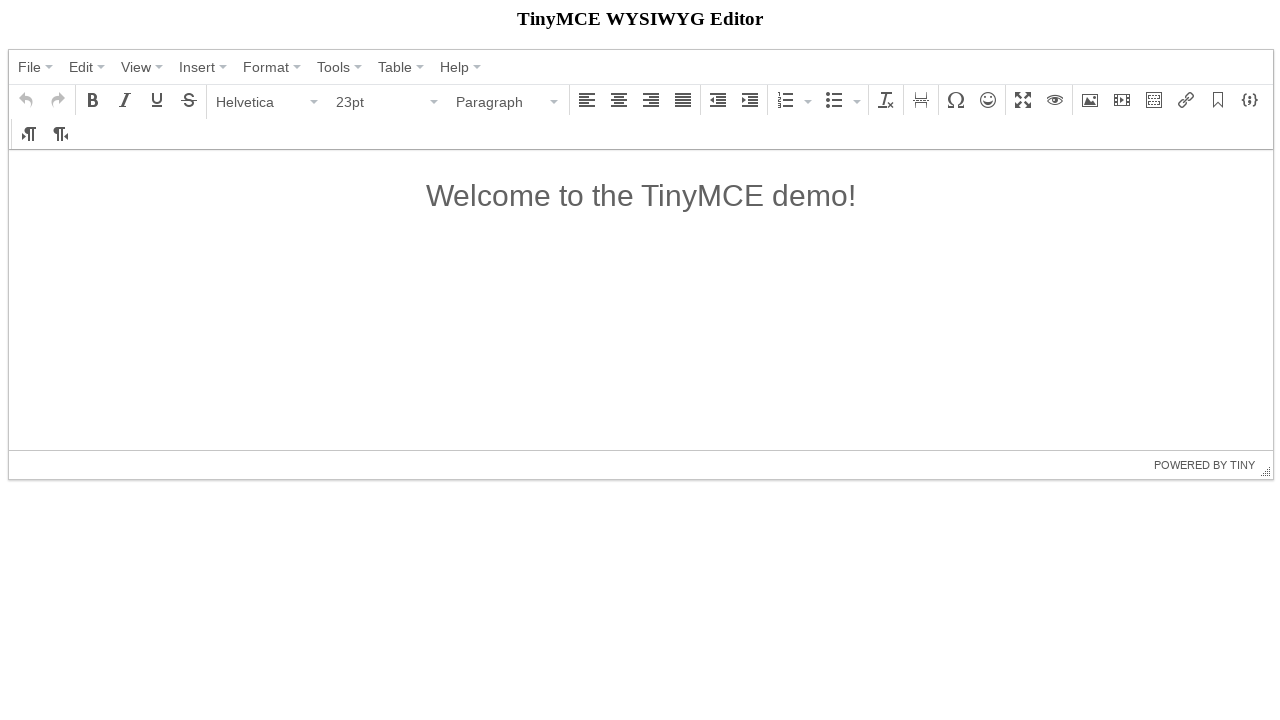

TinyMCE container loaded
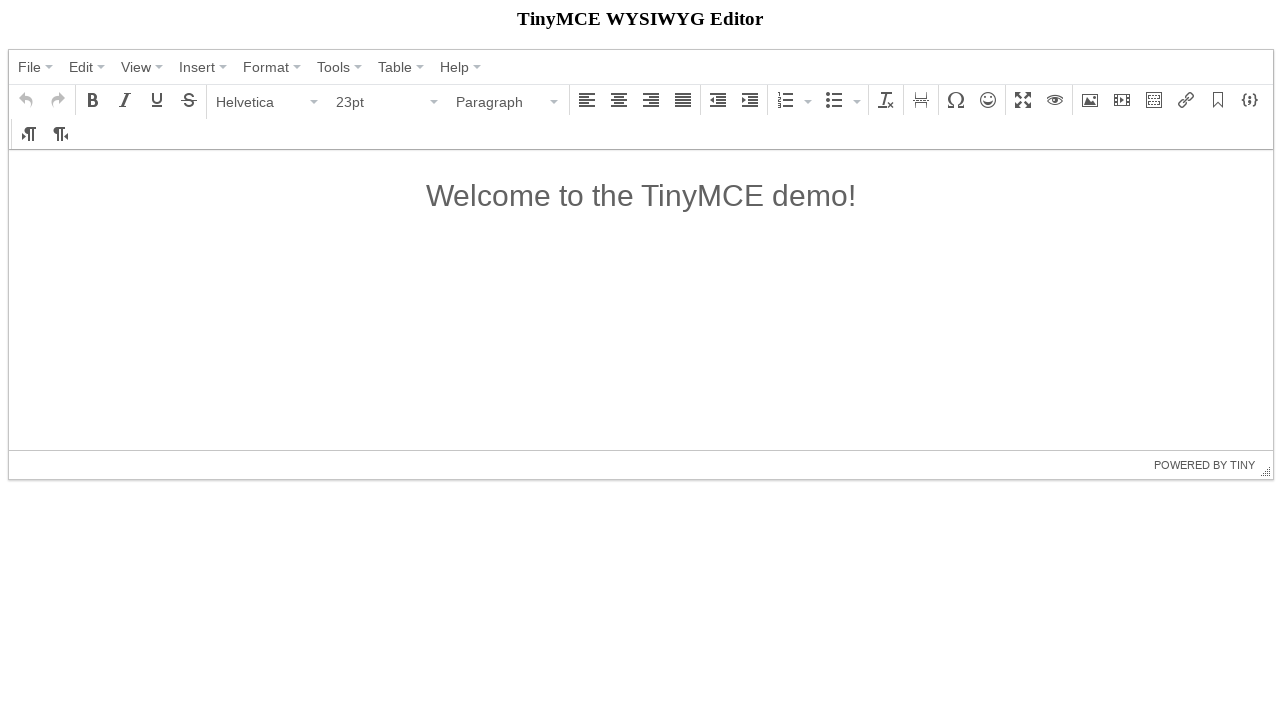

Clicked File menu at (30, 67) on text=File
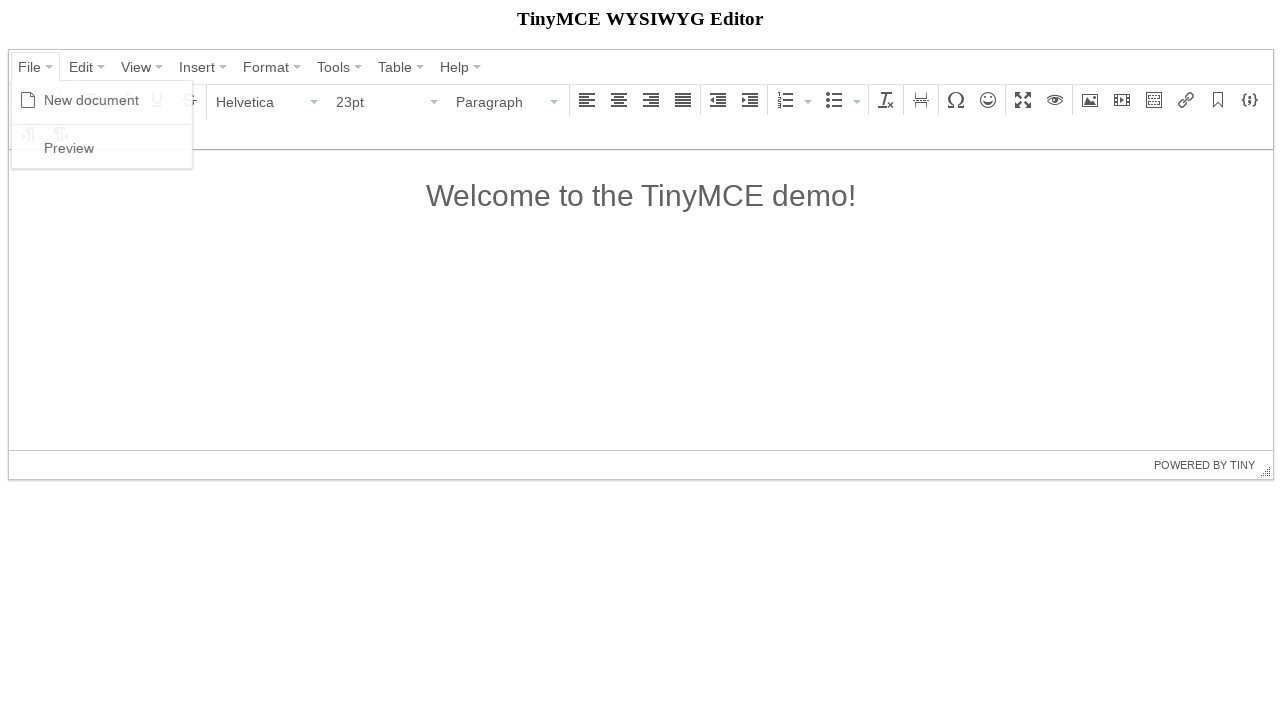

Clicked New document menu item at (92, 100) on text=New document
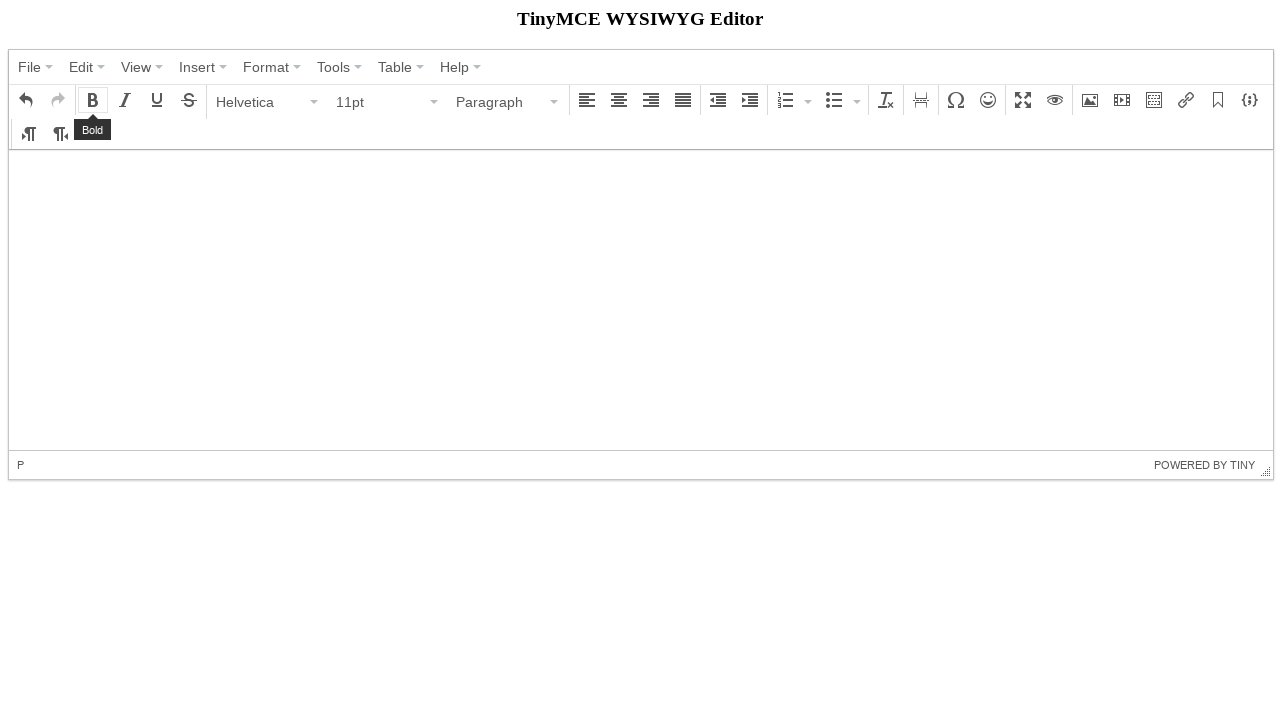

Clicked Paragraph format option at (501, 102) on text=Paragraph
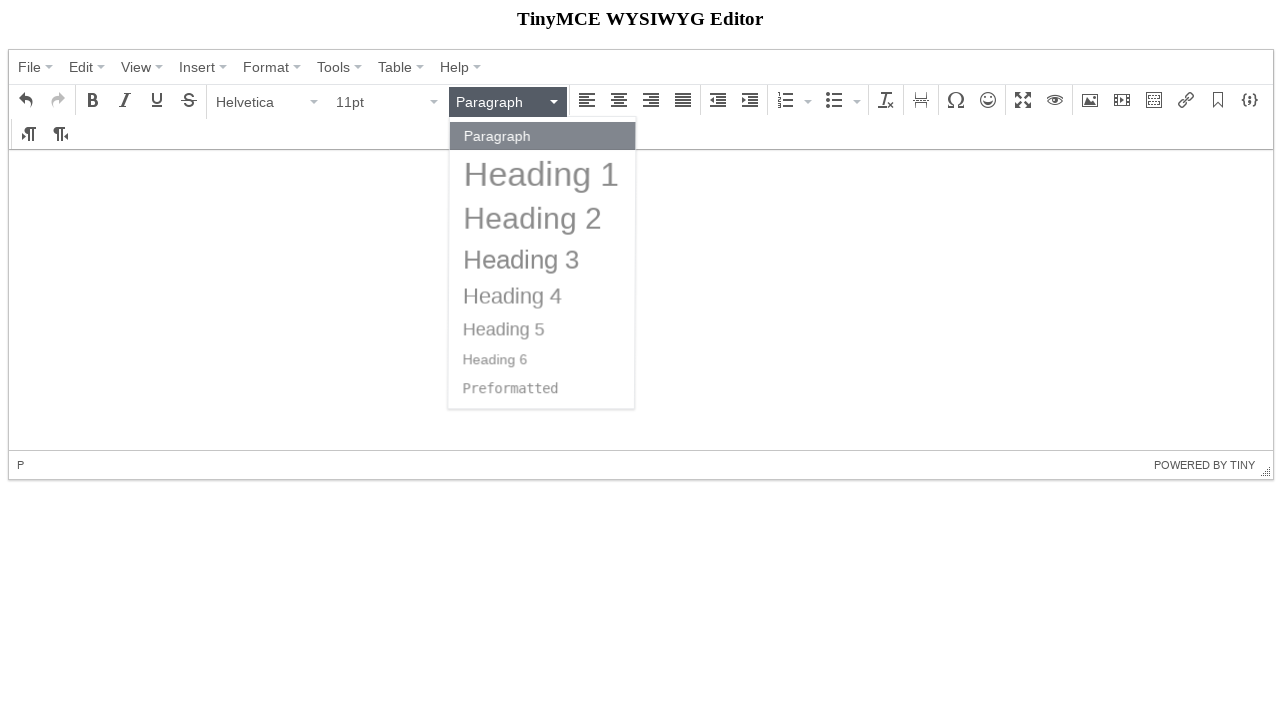

Clicked Heading 2 format option at (534, 218) on text=Heading 2
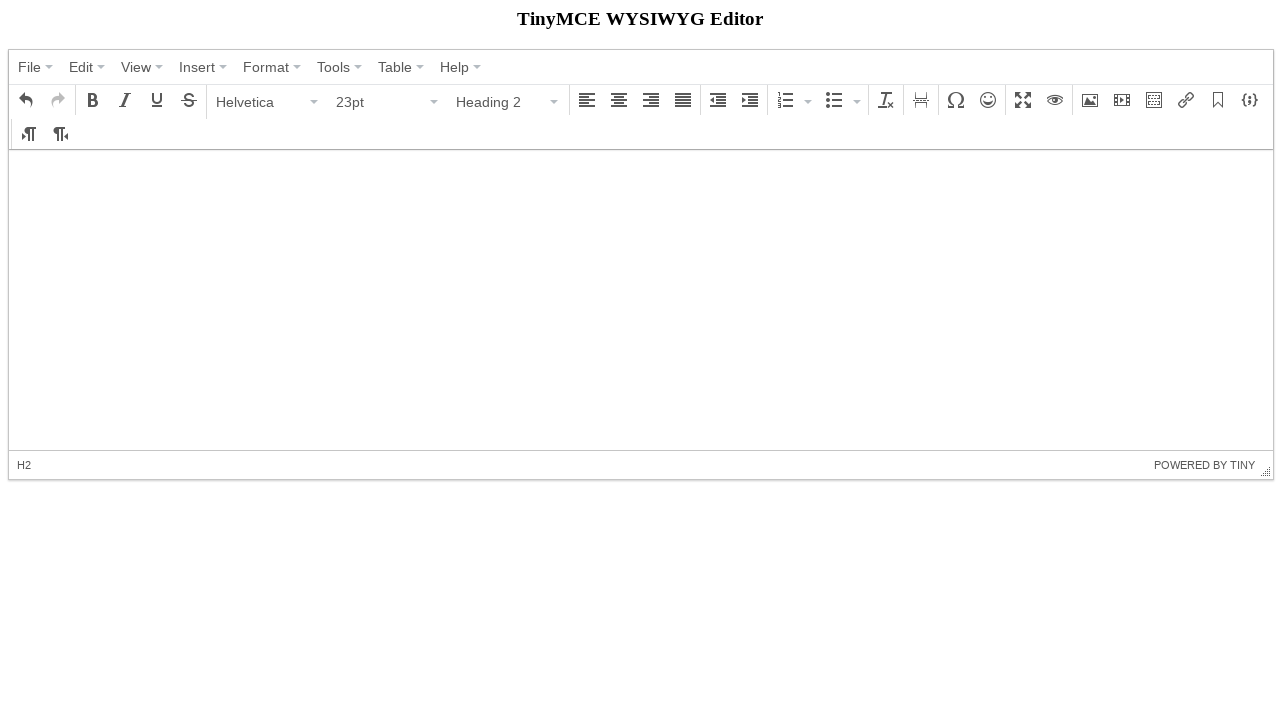

Filled editor with text 'Automate anything with SeleniumBase!' on iframe >> nth=0 >> internal:control=enter-frame >> #tinymce
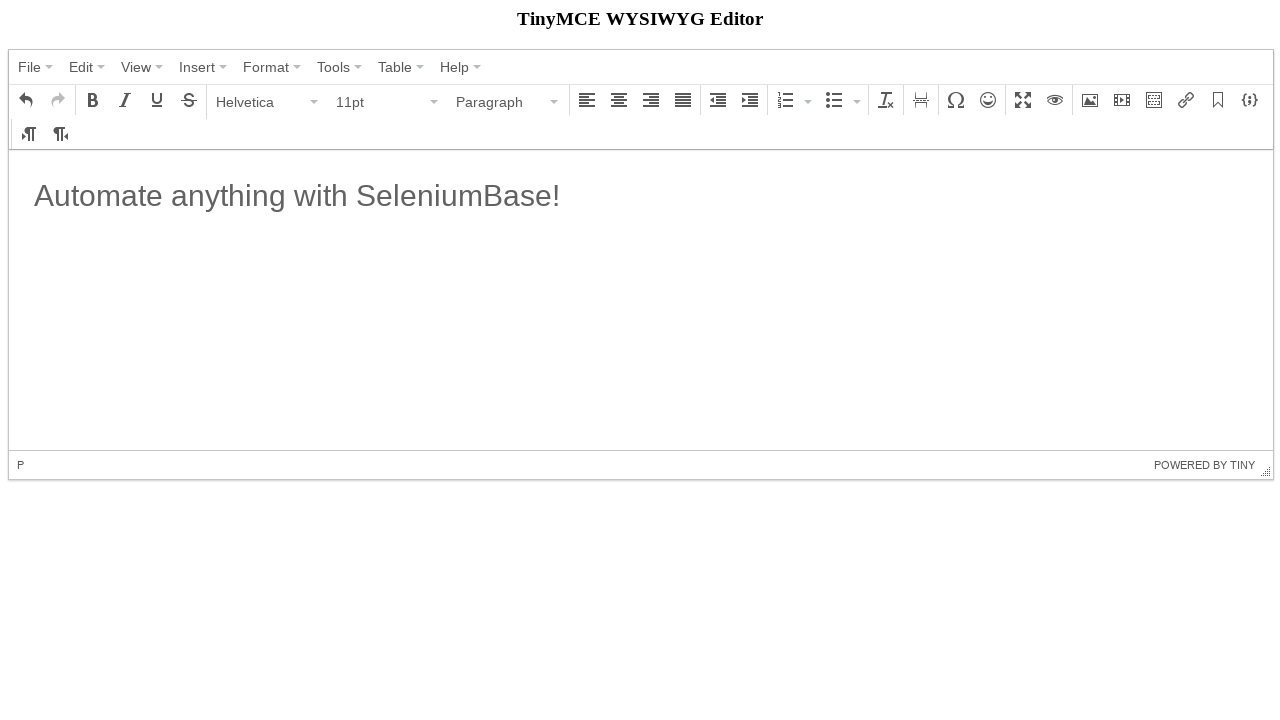

Clicked image button to open image dialog at (1090, 100) on button i.mce-i-image
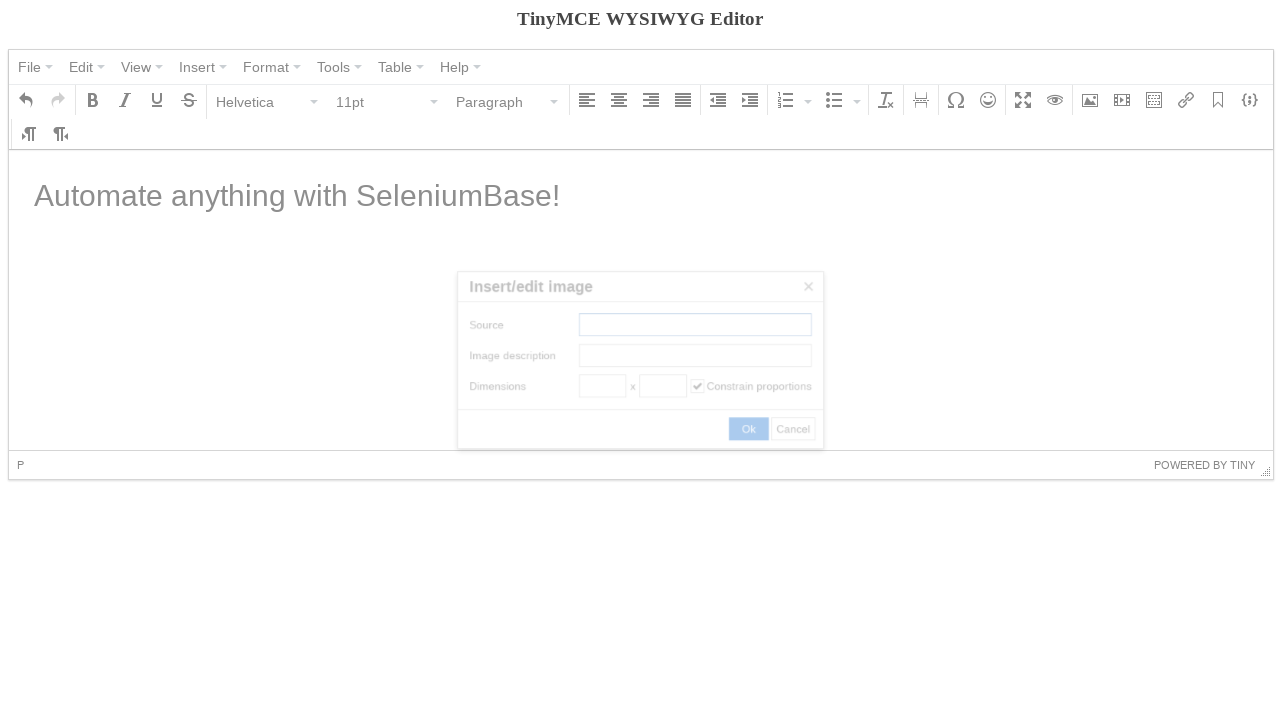

Set image width to 300 on input[aria-label="Width"].mce-textbox
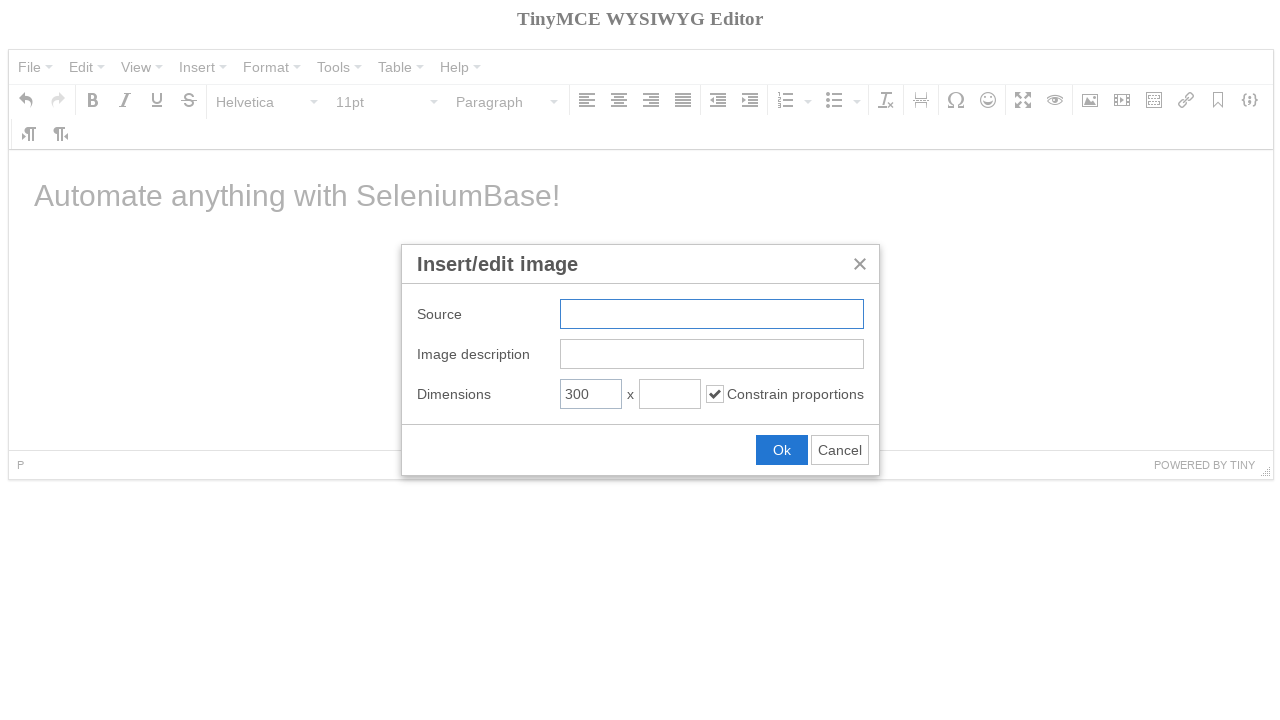

Filled image URL field with SeleniumBase logo URL on input.mce-textbox
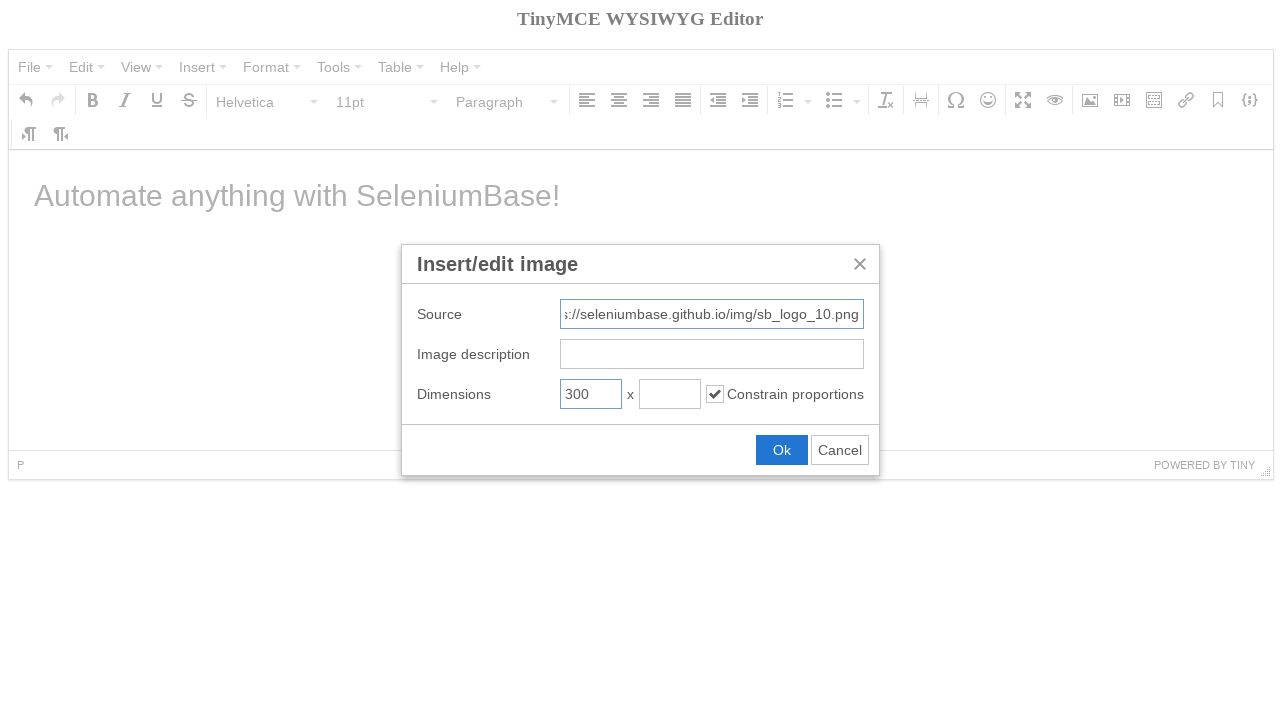

Pressed Enter to insert image on input.mce-textbox
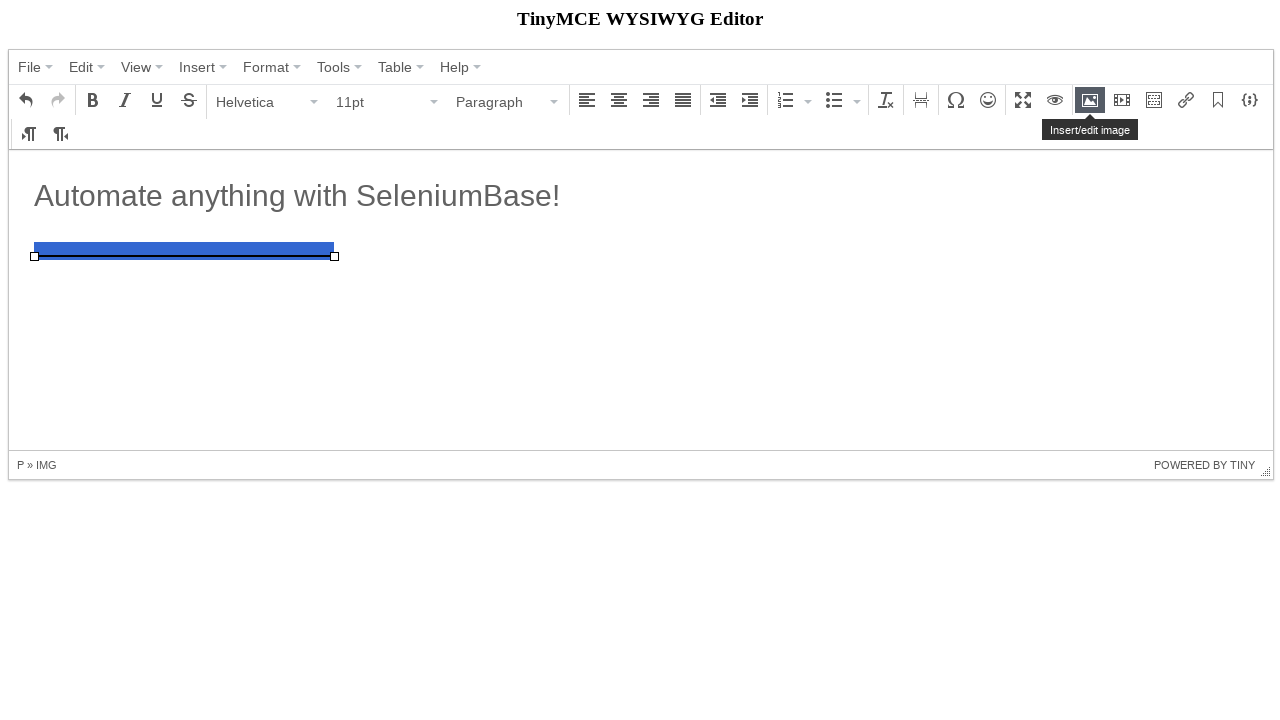

Clicked on h2 heading in editor at (641, 196) on iframe >> nth=0 >> internal:control=enter-frame >> h2
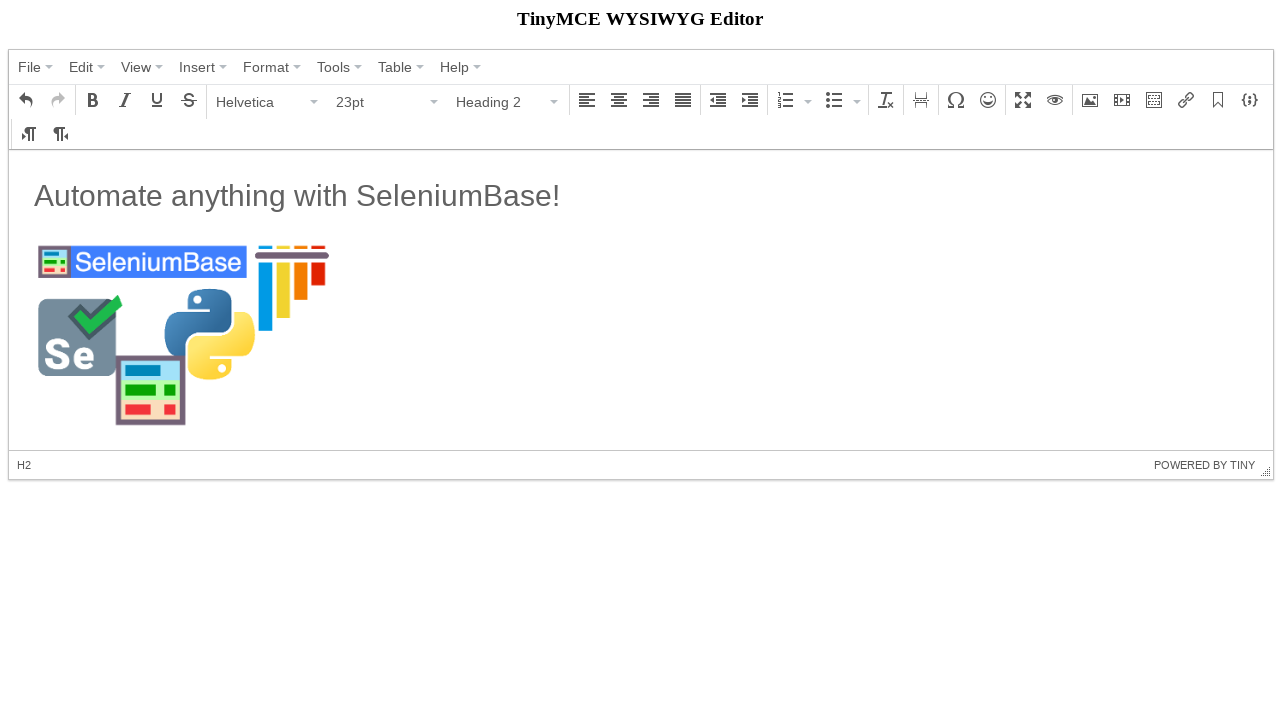

Clicked File menu again at (30, 67) on text=File
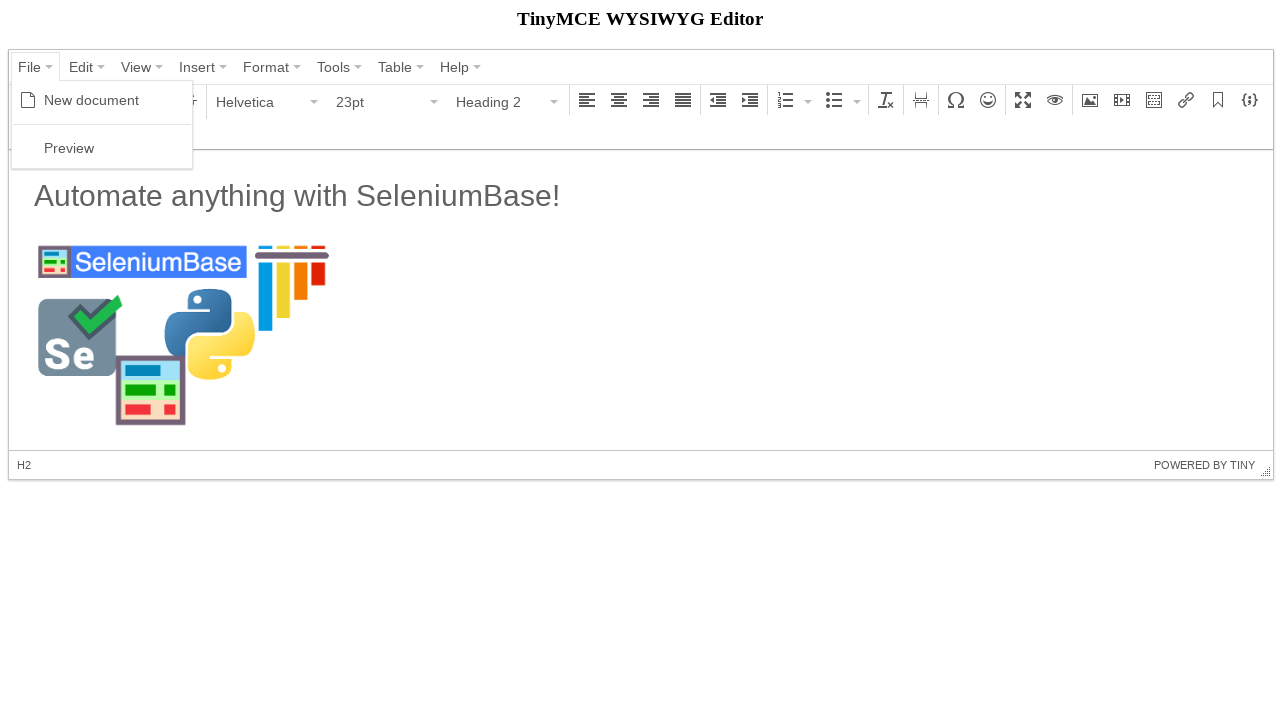

Clicked Preview menu item at (69, 148) on text=Preview
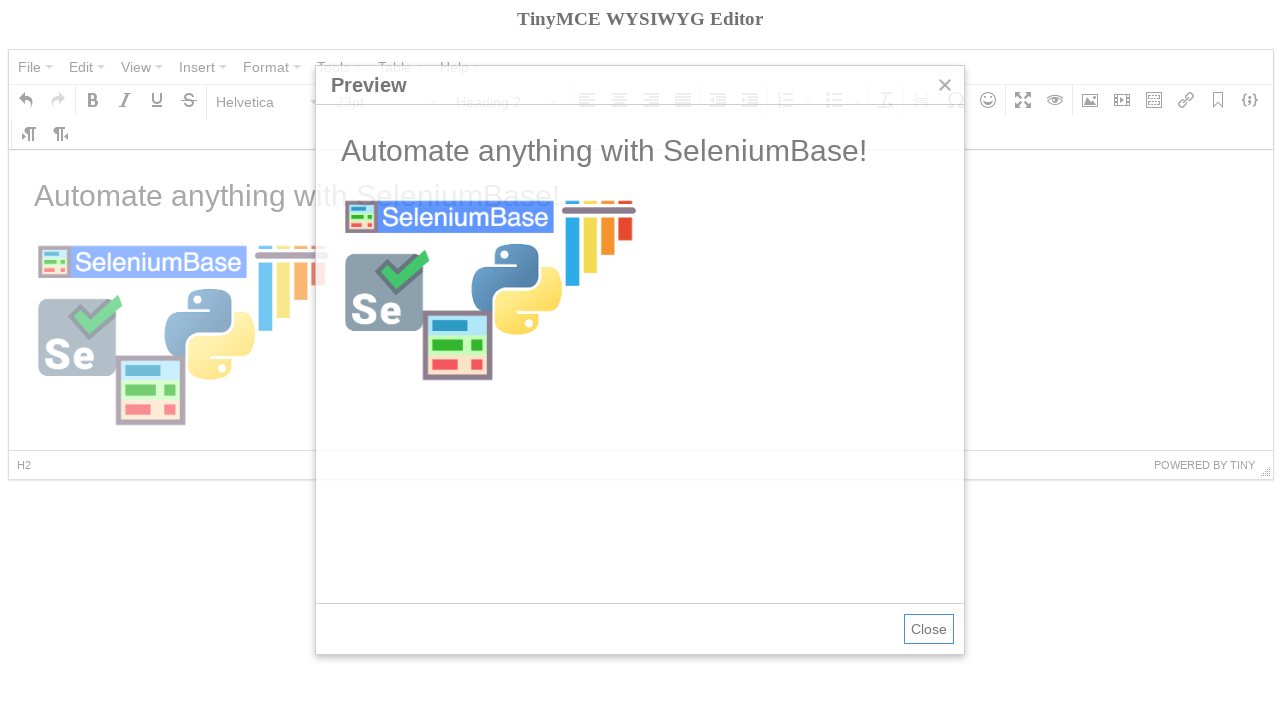

Preview iframe loaded successfully
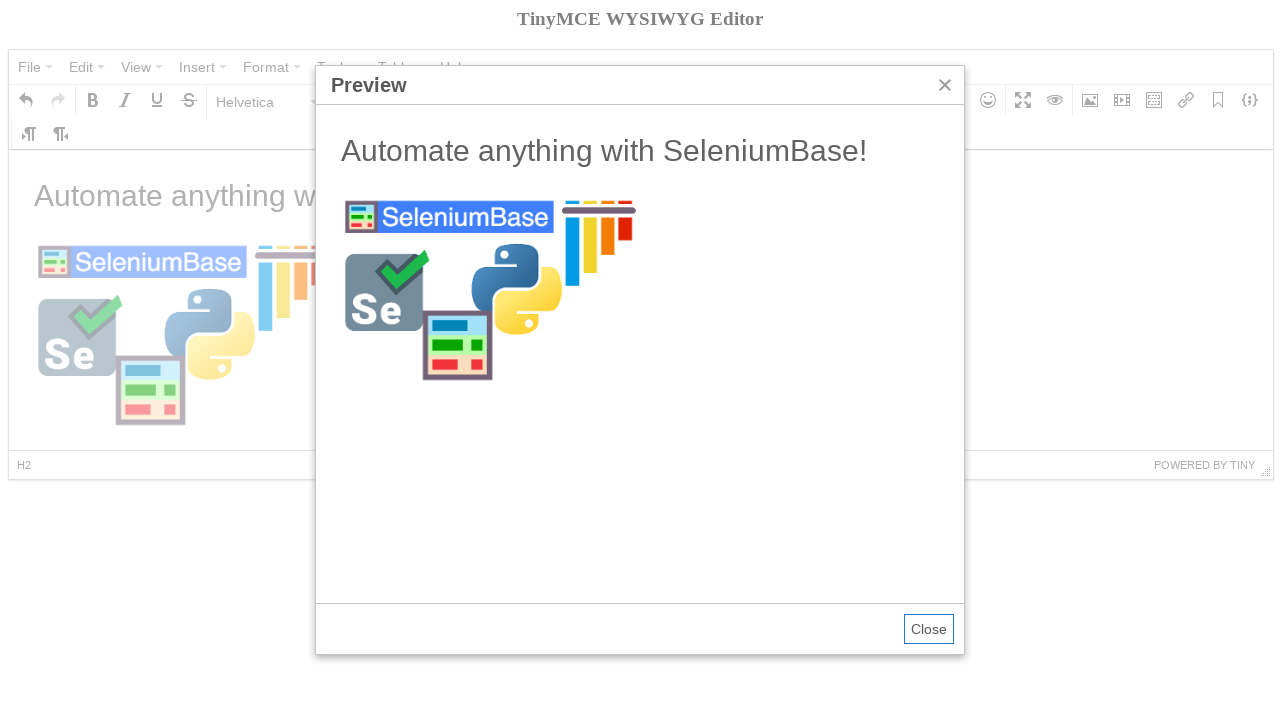

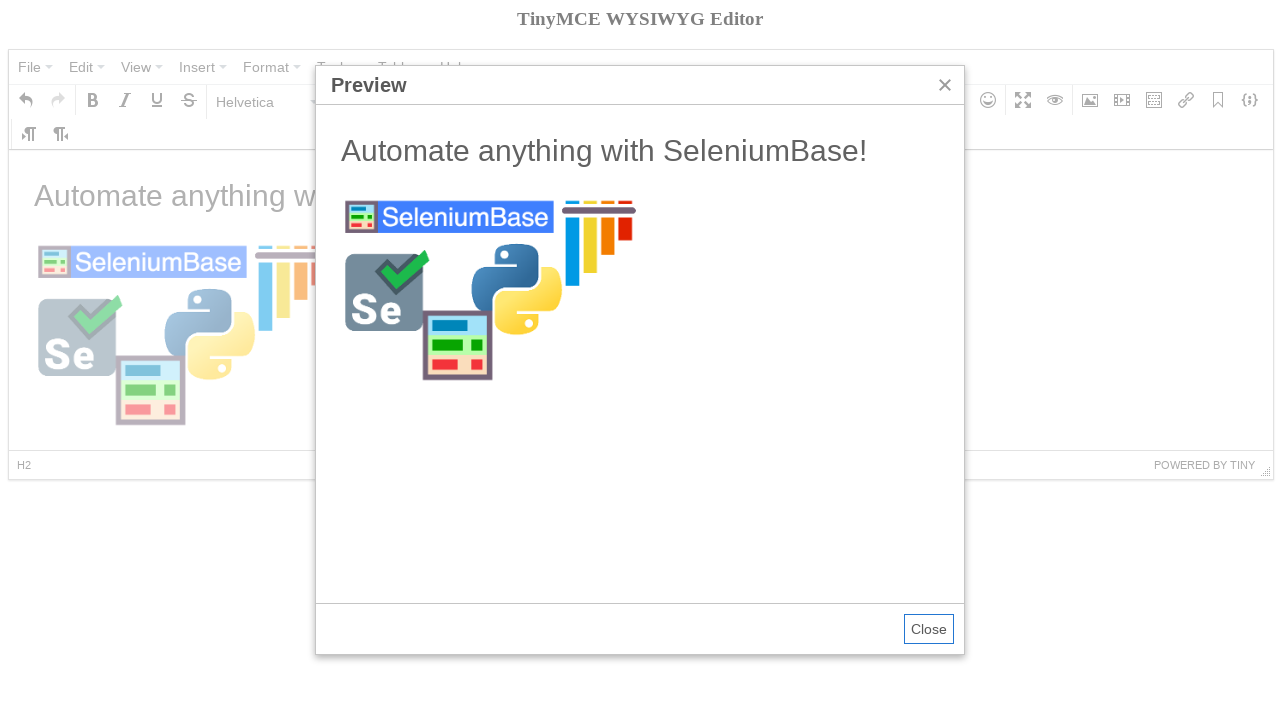